Navigates to the registration page by clicking the Register link

Starting URL: http://test.qa.rs/

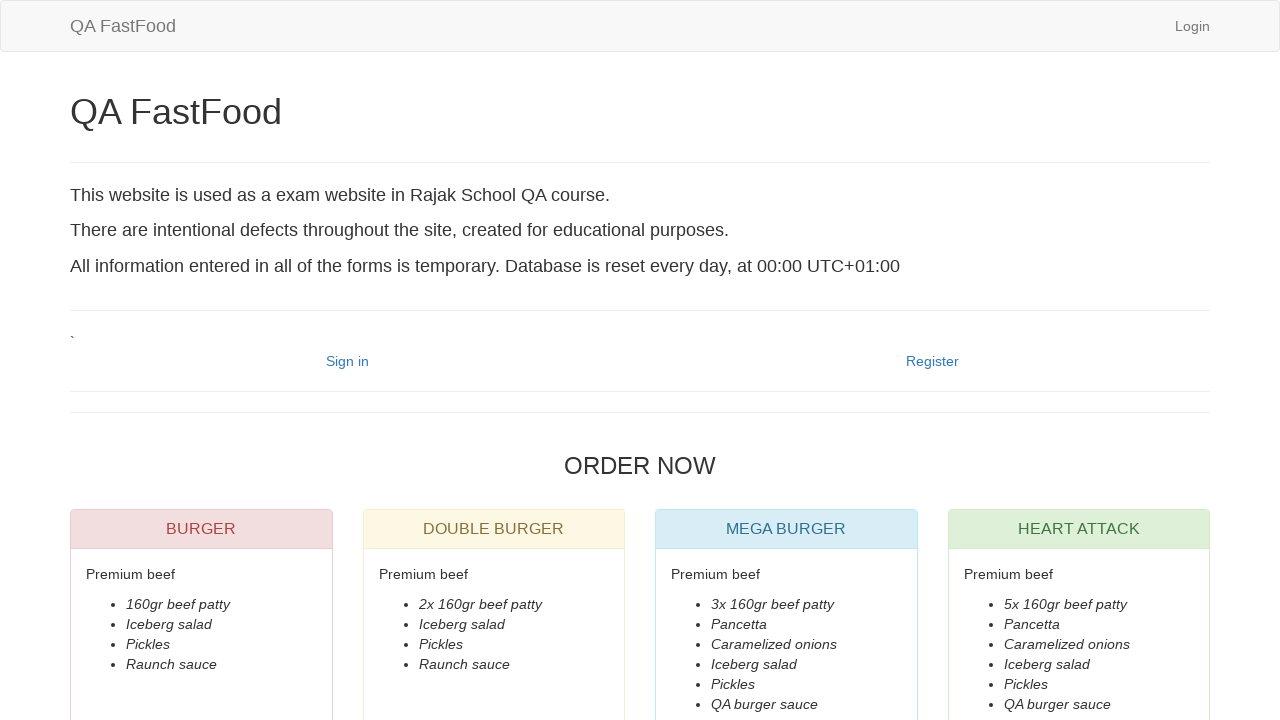

Clicked Register link at (932, 361) on text=Register
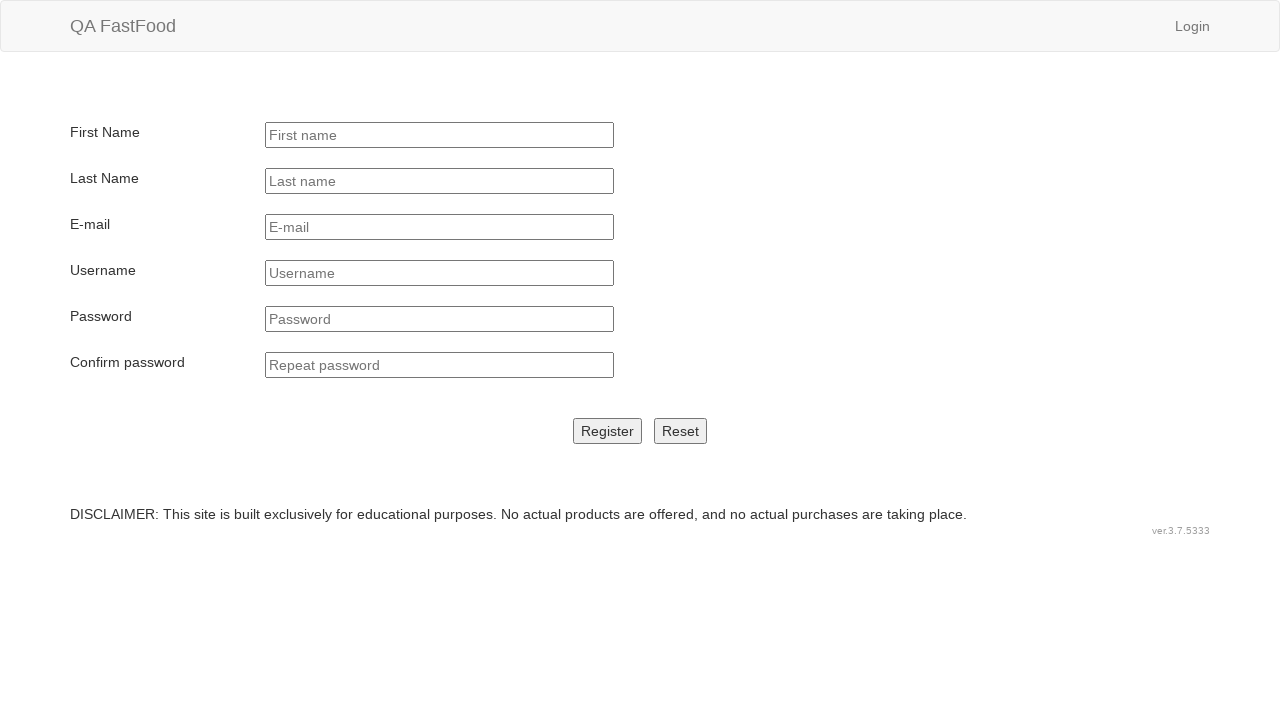

Verified navigation to registration page at http://test.qa.rs/register
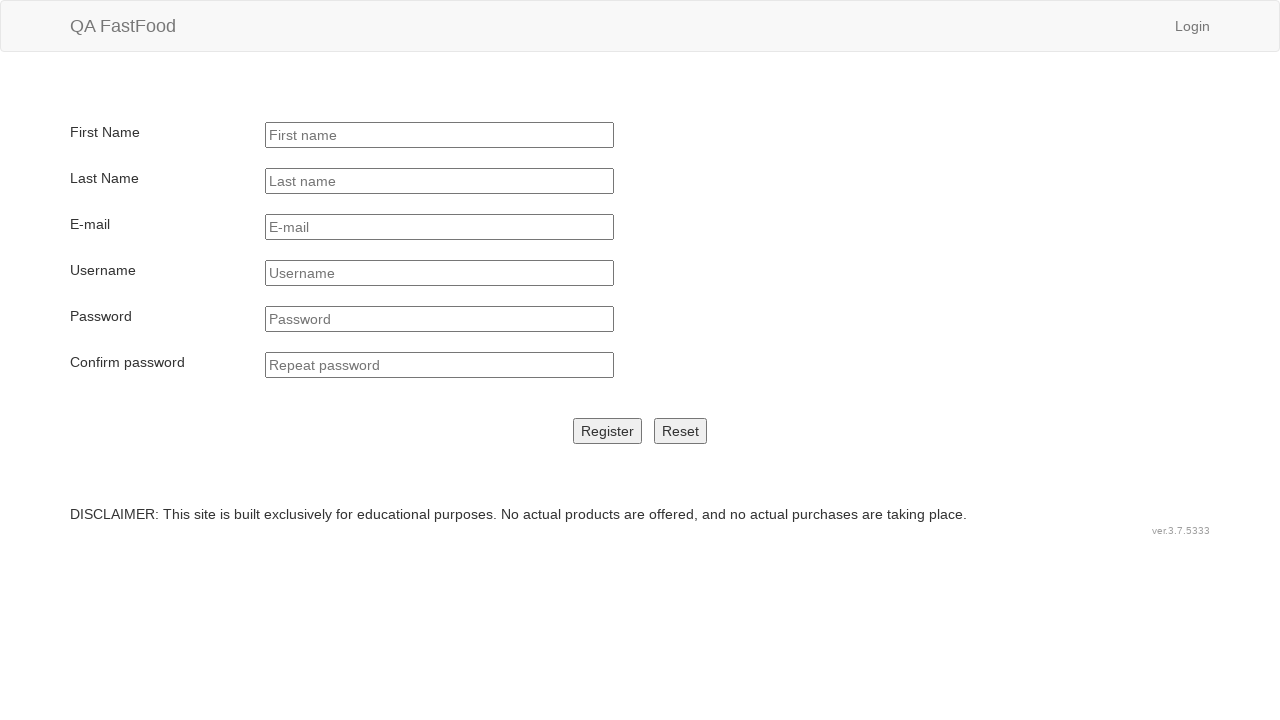

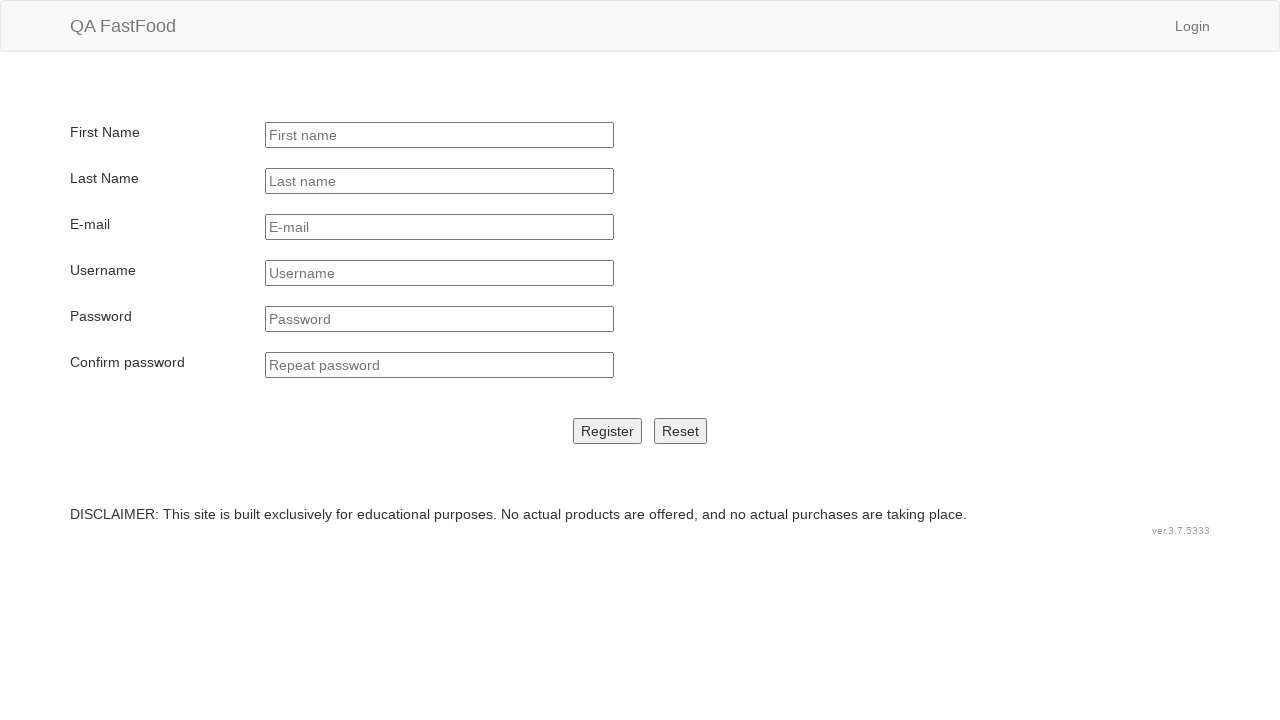